Tests tab switching functionality by clicking on the "Origin" tab and verifying it becomes active and displays the expected content

Starting URL: https://demoqa.com/tabs

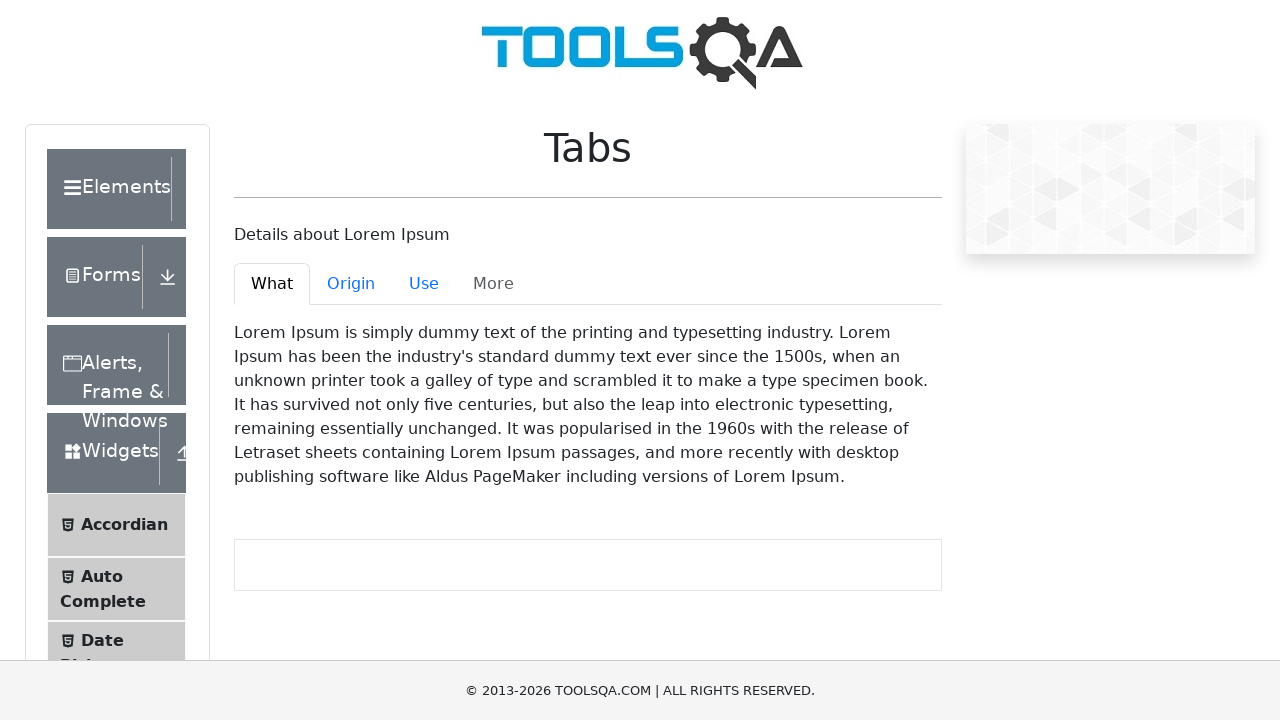

Clicked on the Origin tab at (351, 284) on #demo-tab-origin
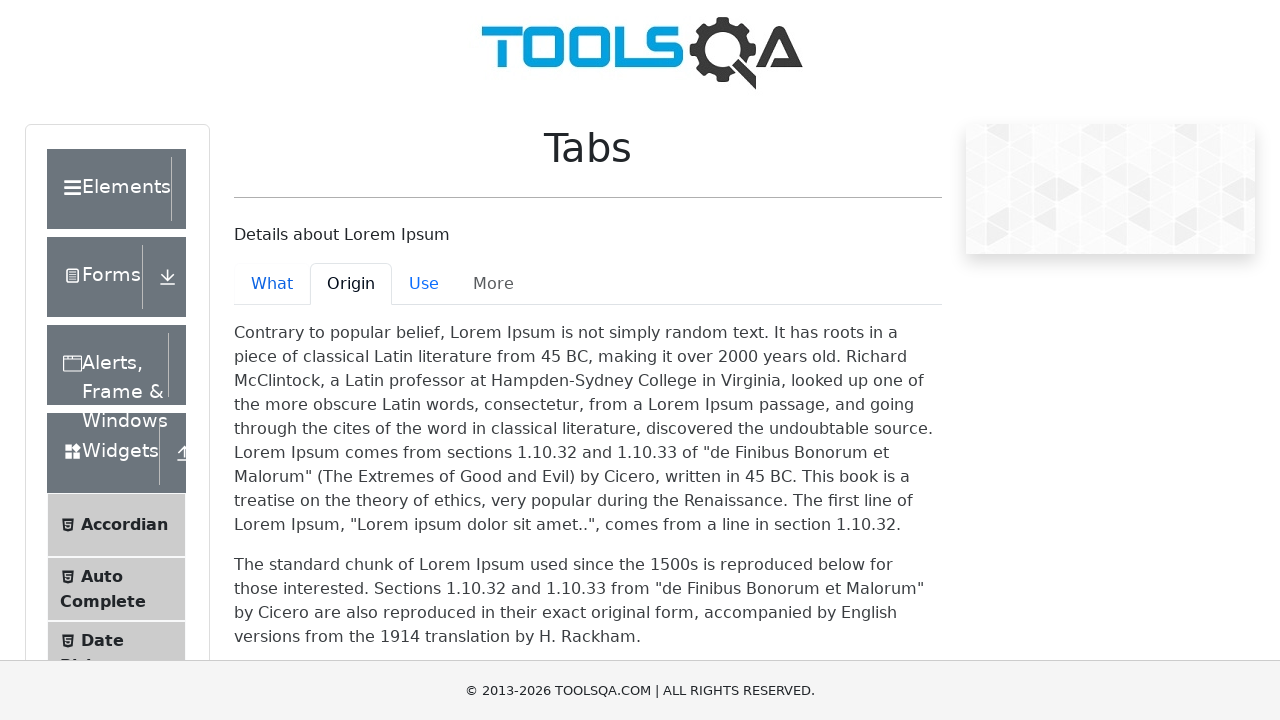

Origin tab content became visible
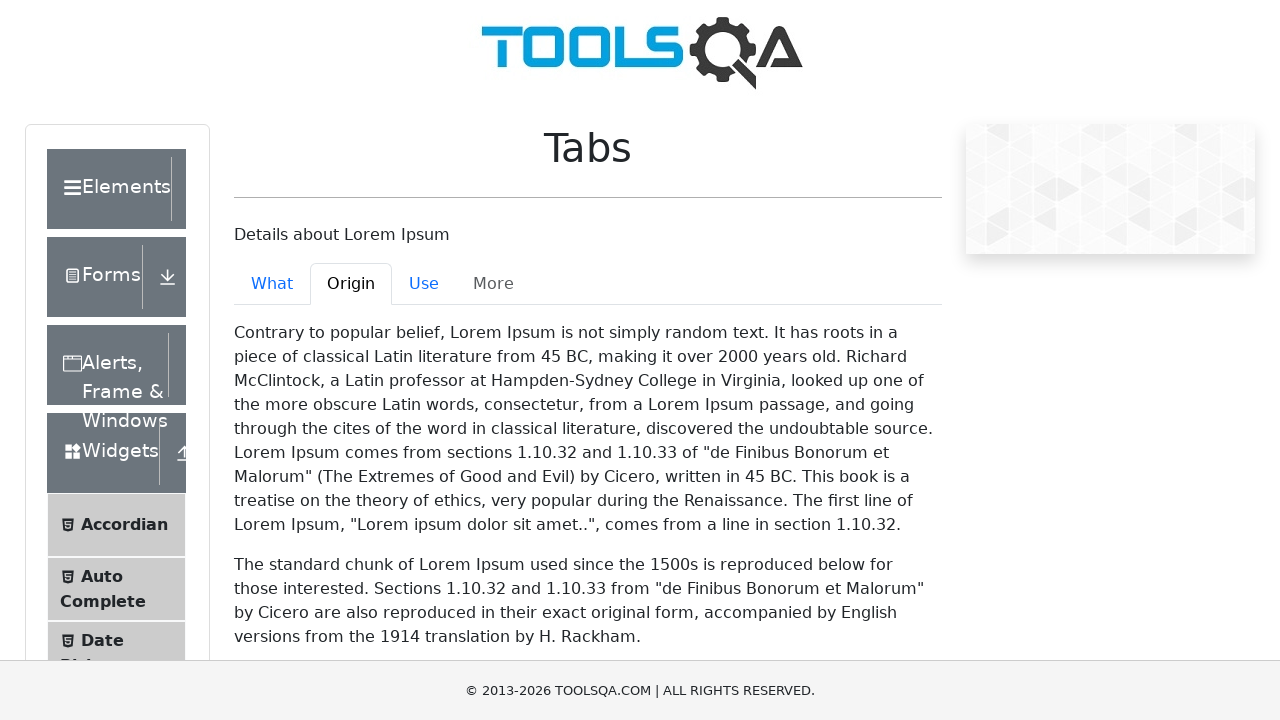

Retrieved class attributes from Origin tab content
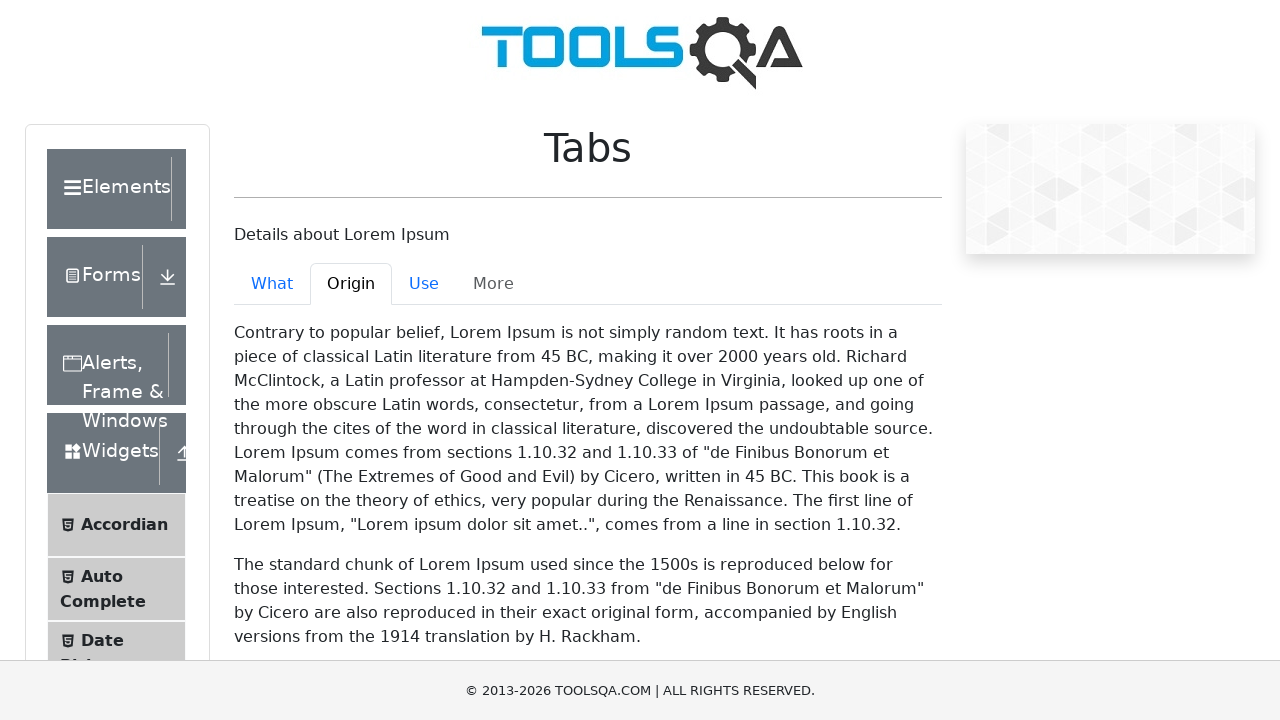

Verified that Origin tab has active class
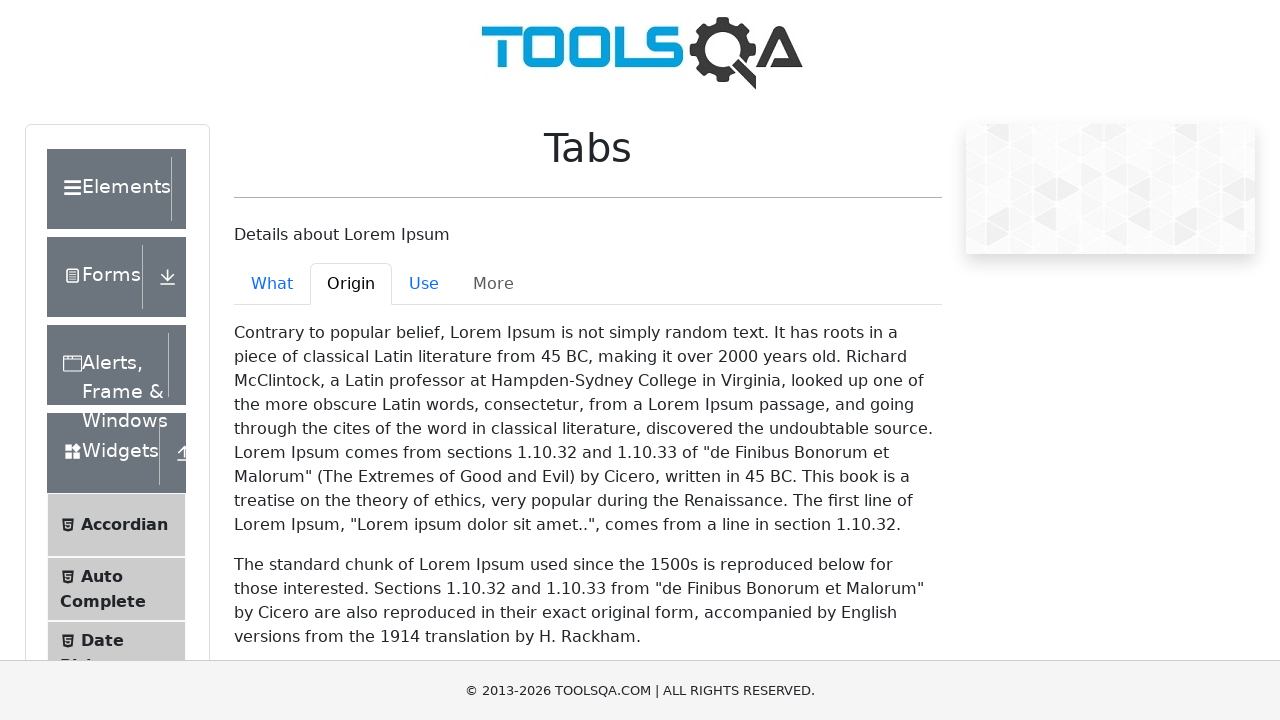

Verified that Origin tab displays expected content 'Contrary to popular belief'
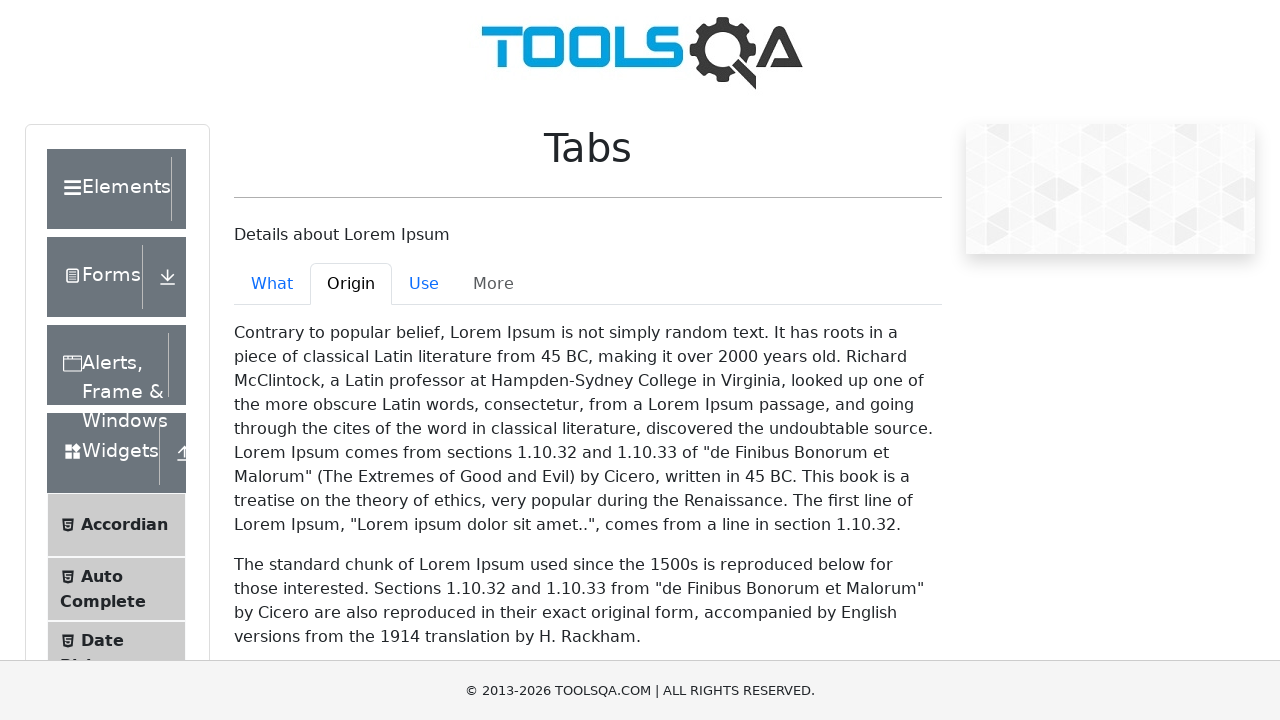

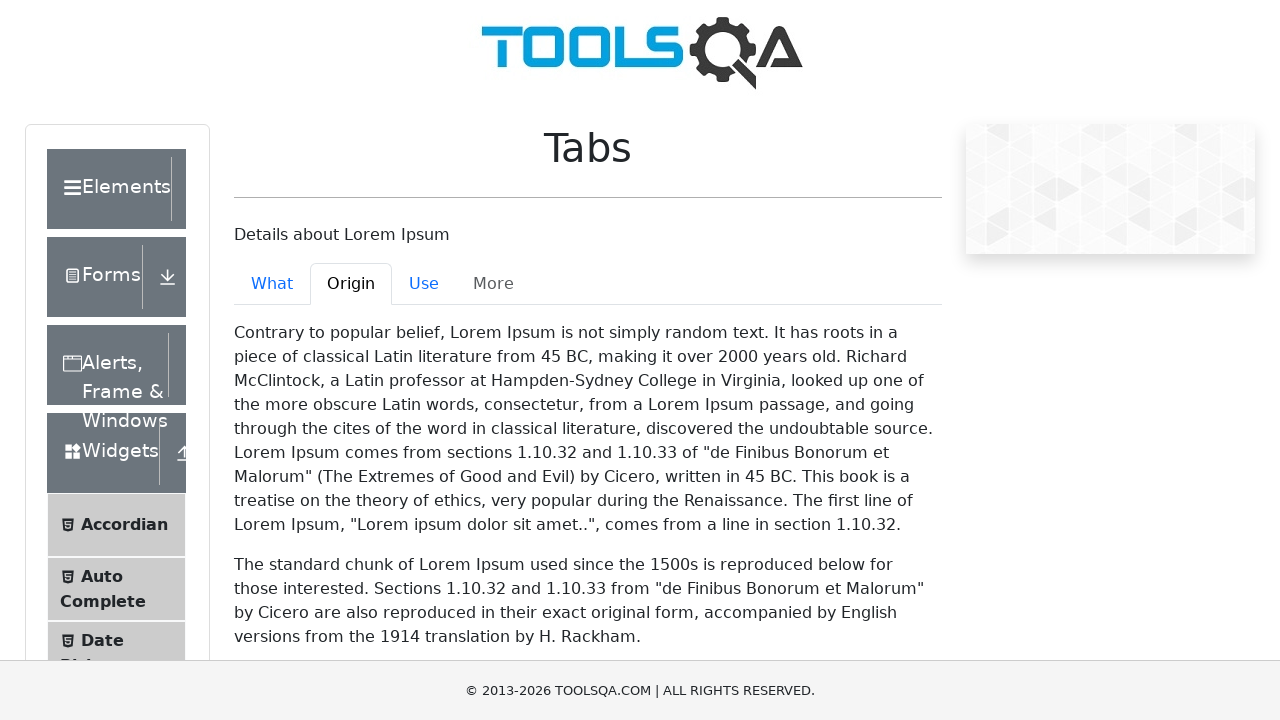